Tests website search by clicking search icon, entering a search term, and submitting

Starting URL: http://www.flinders.edu.au

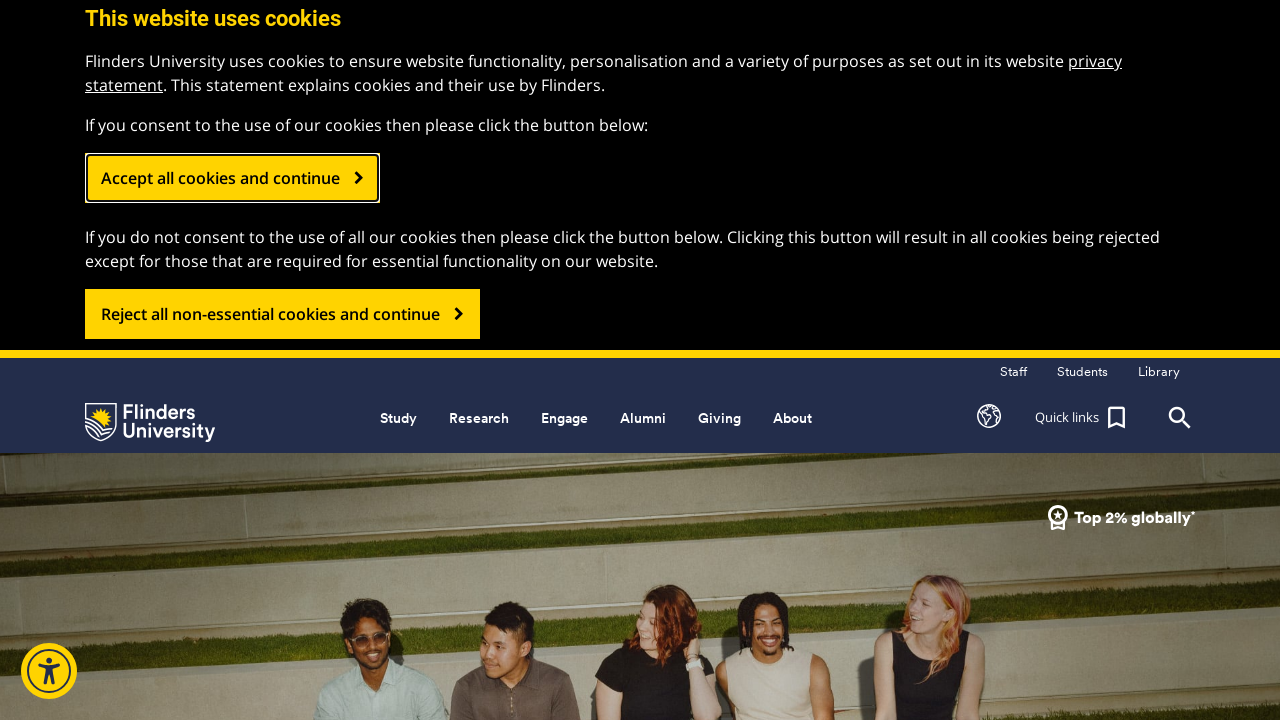

Clicked top search icon to open search field at (1180, 418) on .header_search_top
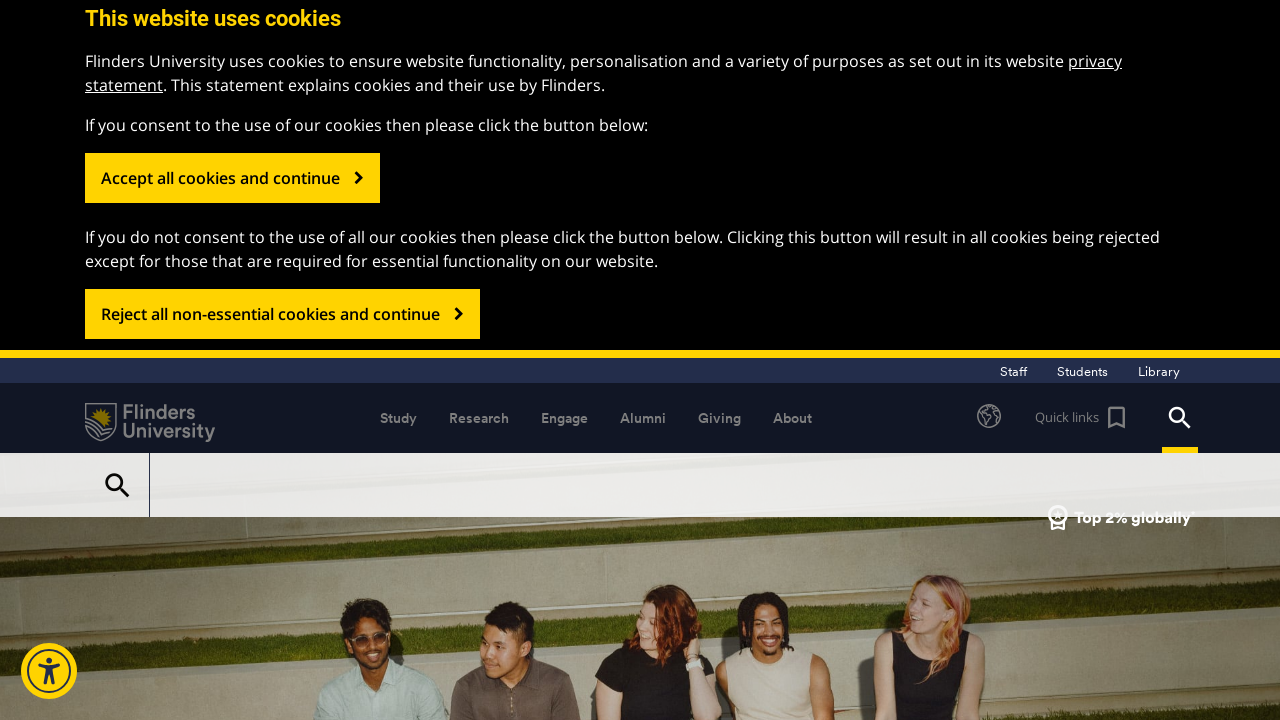

Entered search term 'Psychology' in search field on #gsc-i-id1
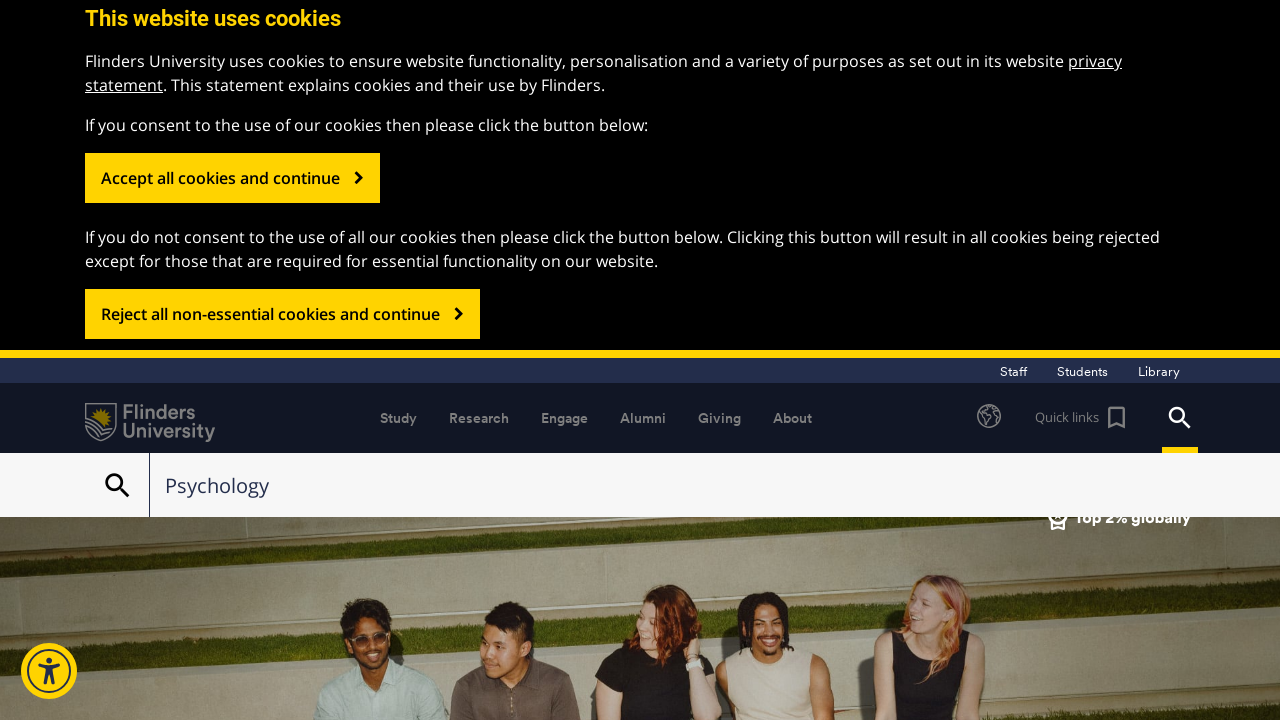

Submitted search by pressing Enter key on #gsc-i-id1
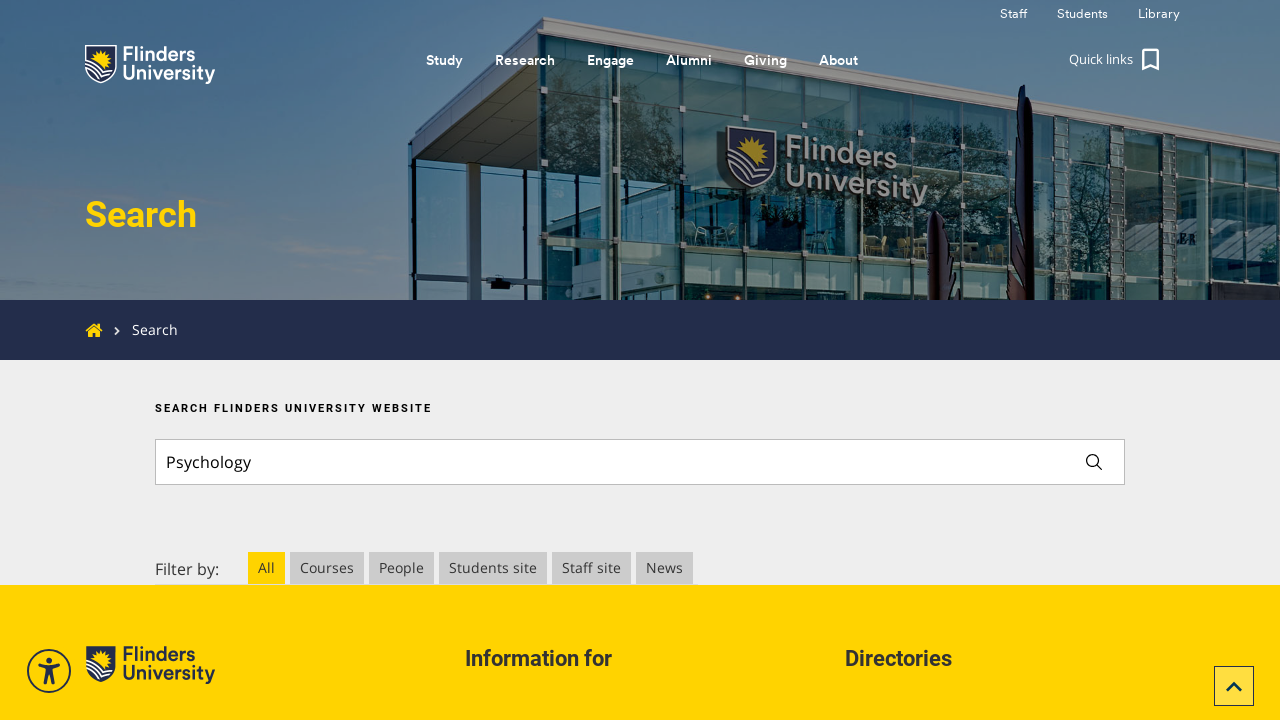

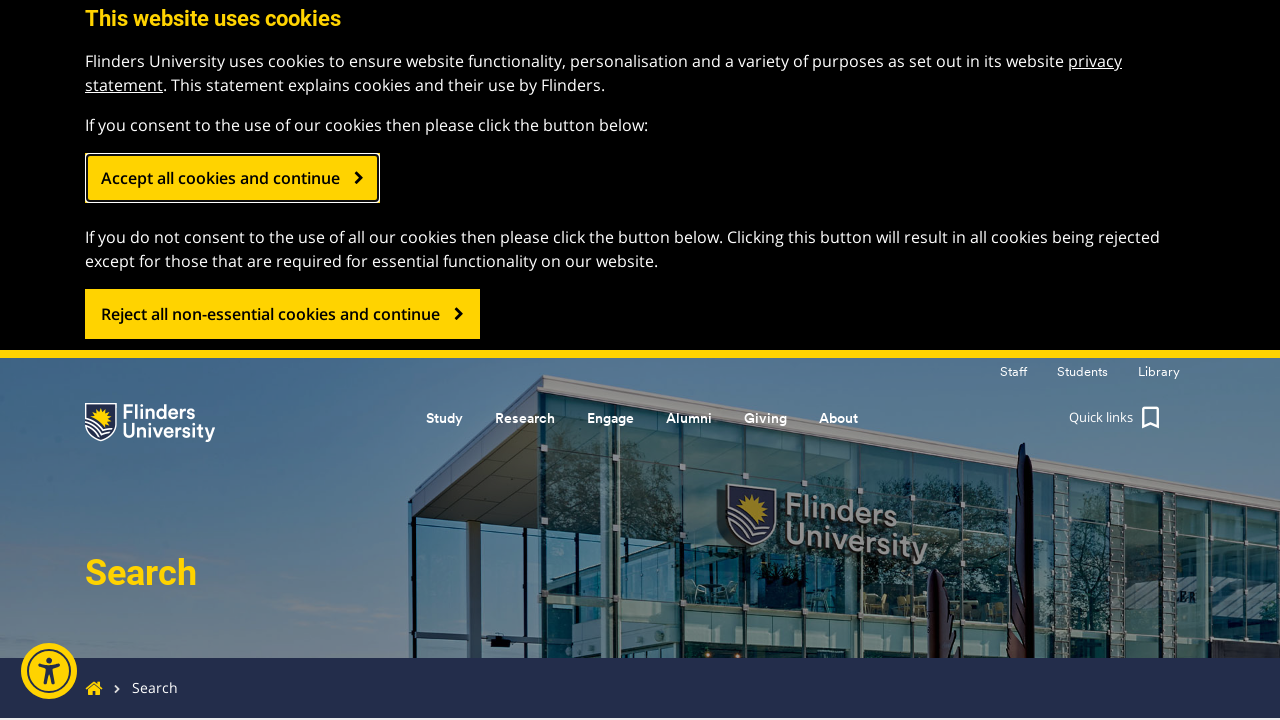